Tests successful form submission with valid data for individual registration

Starting URL: https://vpsfree.cz/prihlaska/

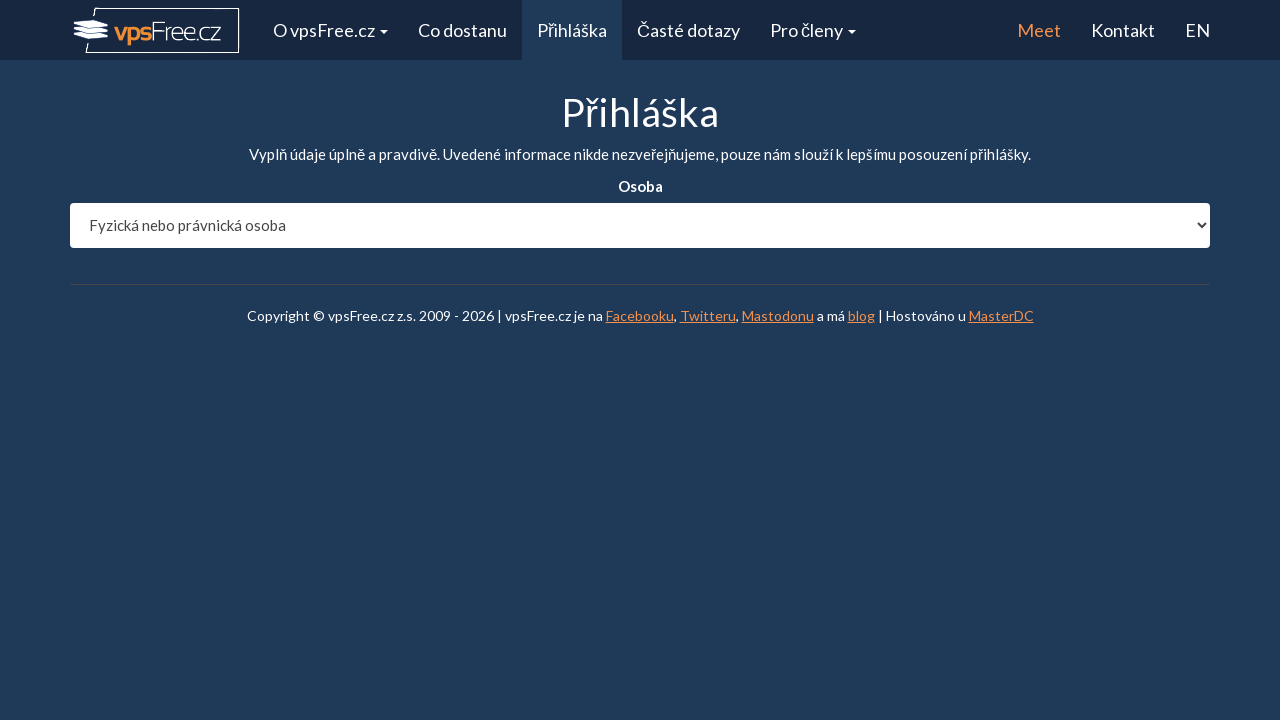

Selected individual (fyzicka) entity type on #entity_type
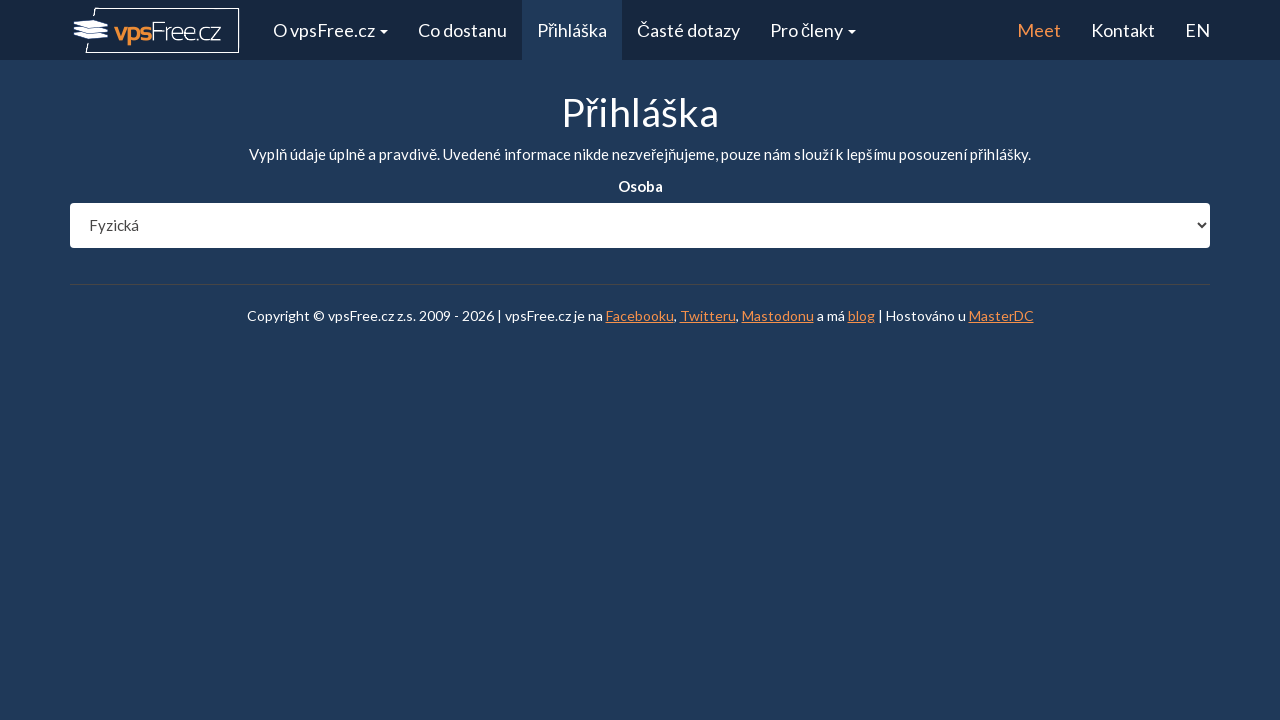

Waited 1 second for form to load
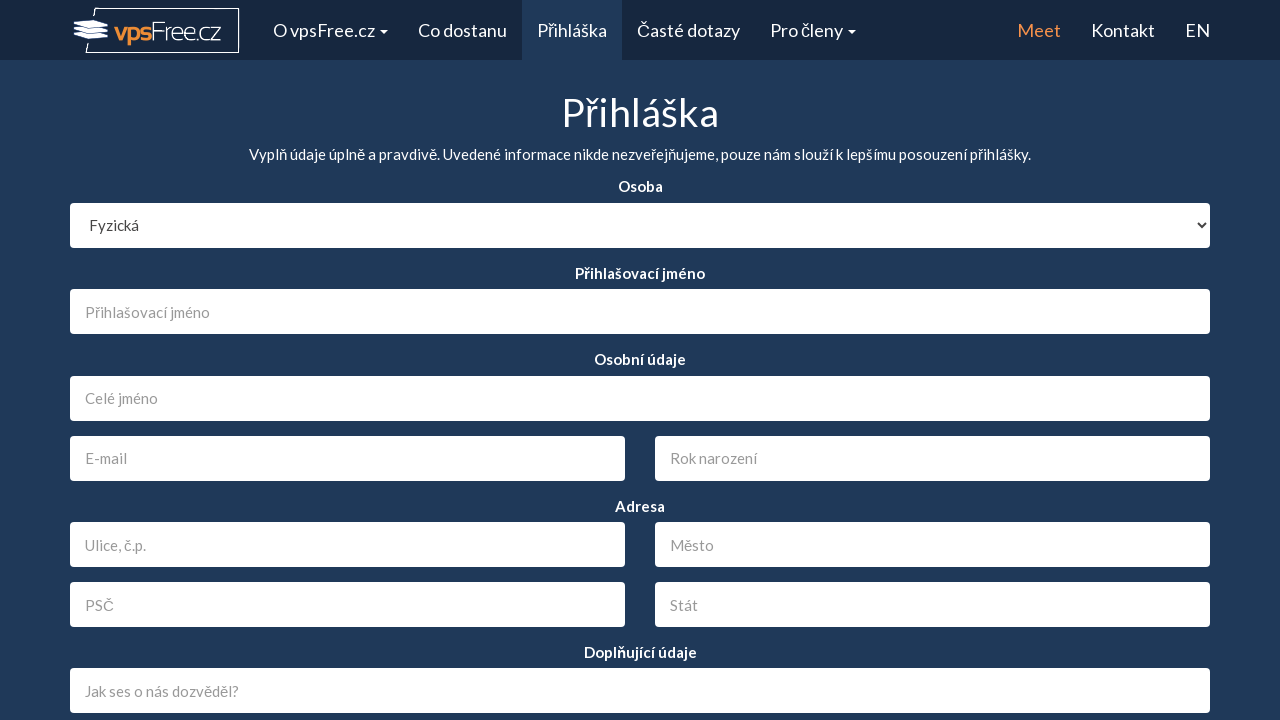

Filled login field with 'testuser123' on #login
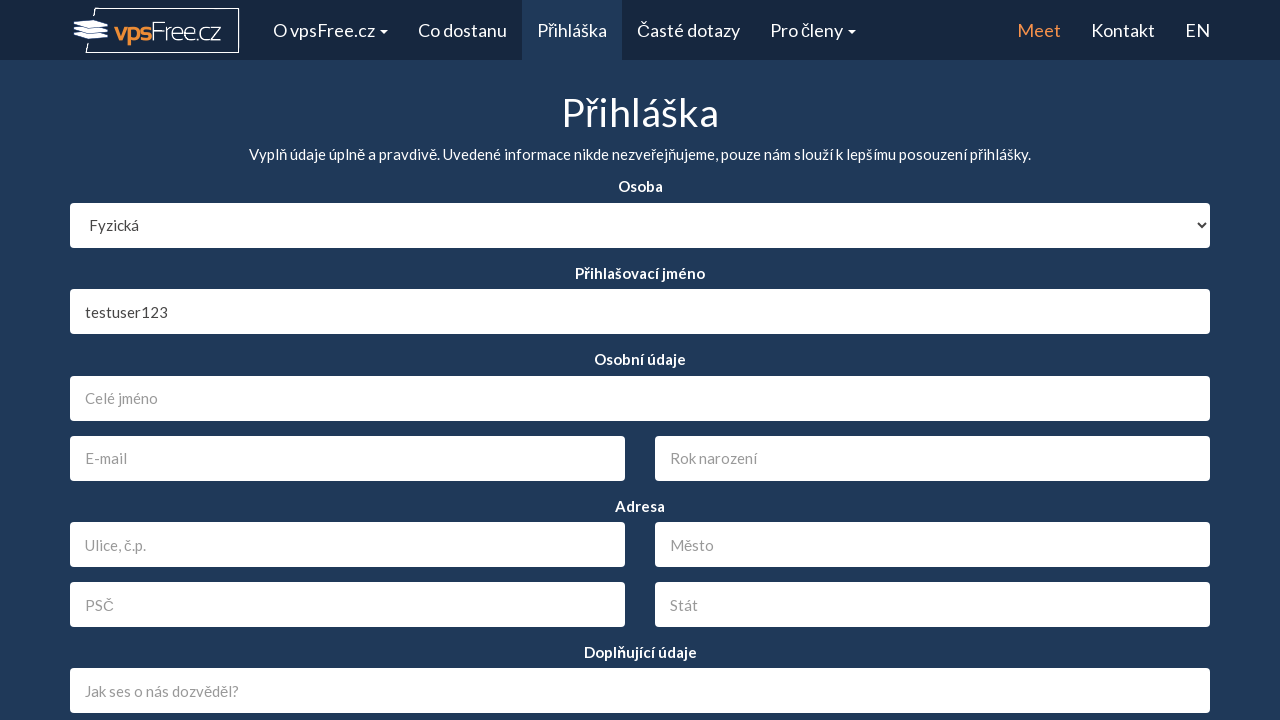

Filled name field with 'Jan Novak' on #name
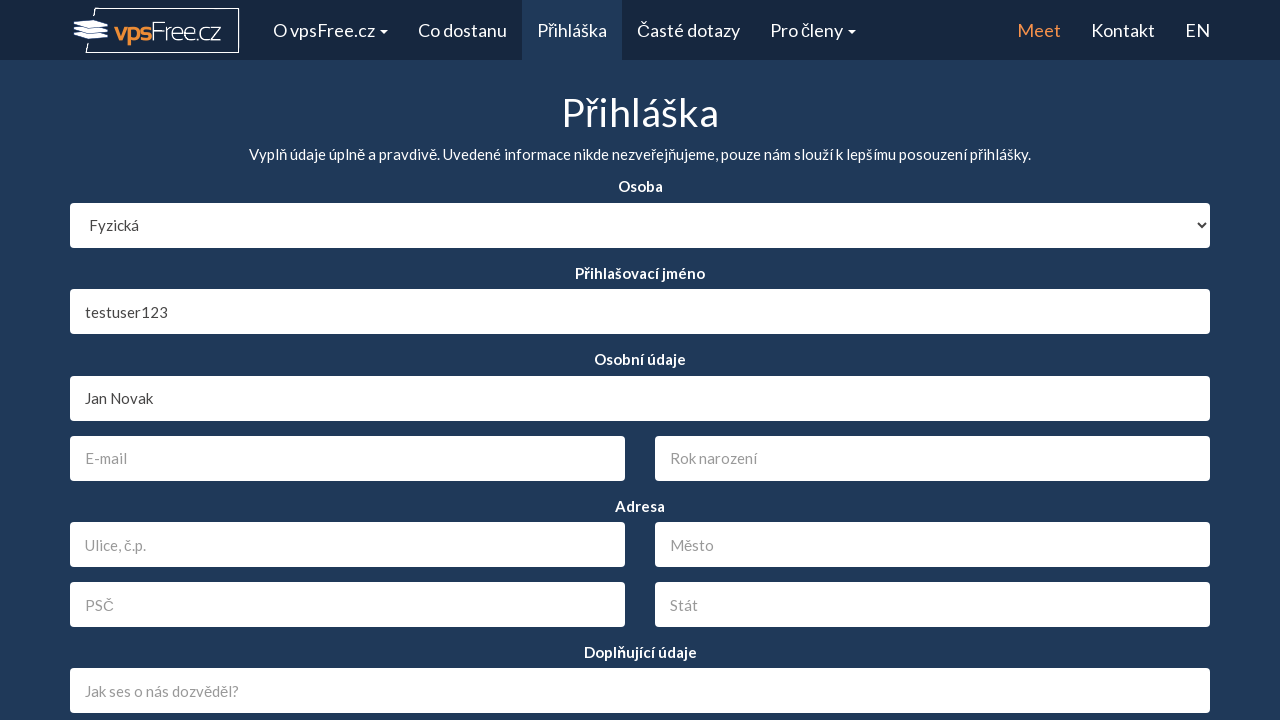

Filled birth year field with '1990' on #birth
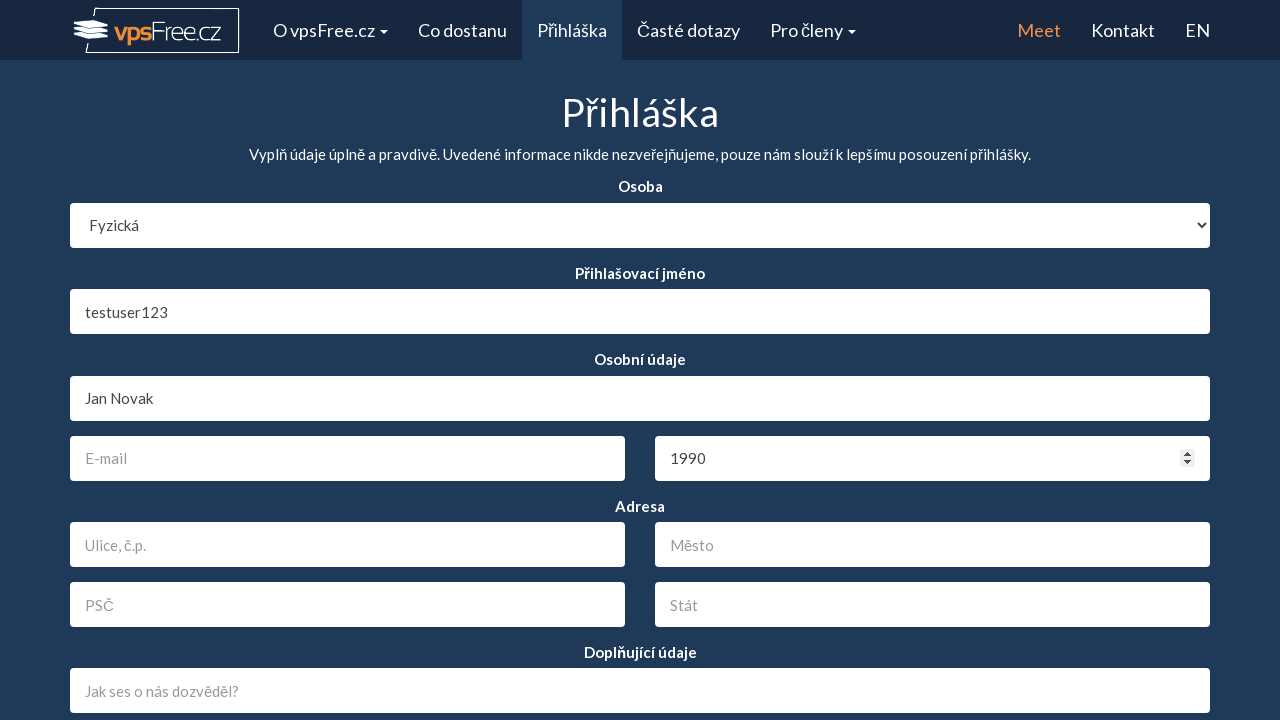

Filled address field with 'Hlavni 123' on #address
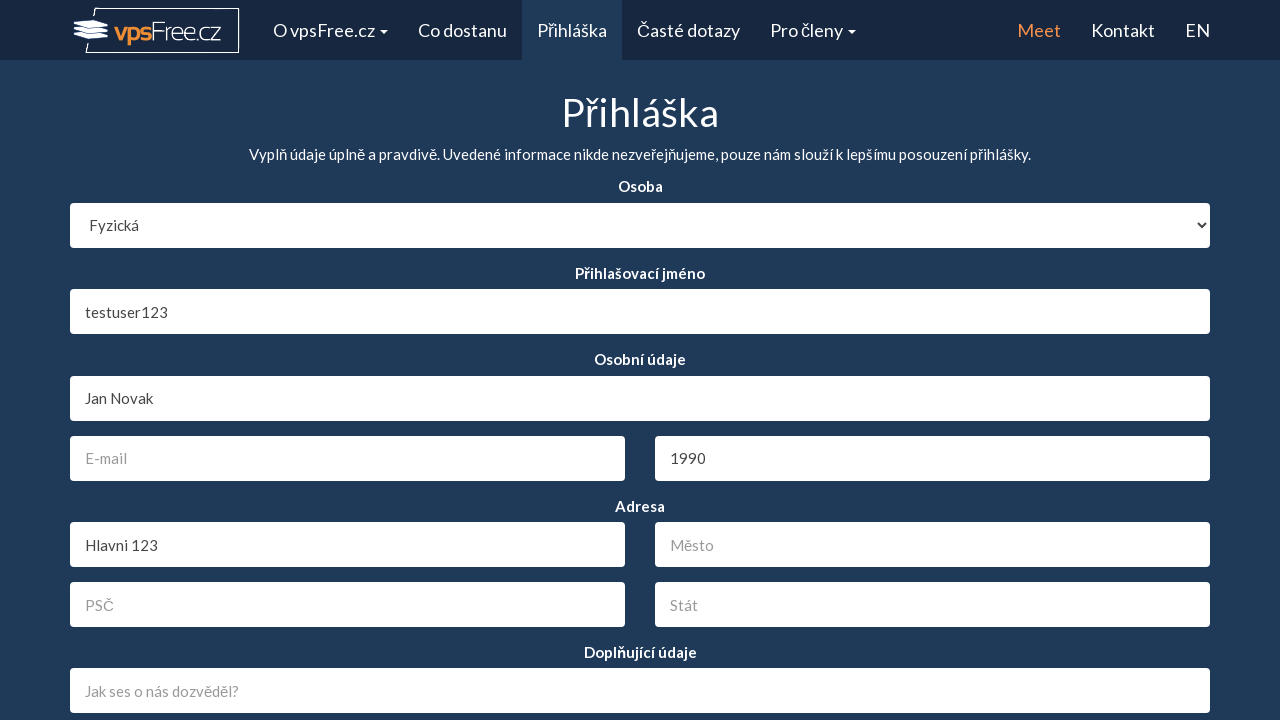

Filled city field with 'Praha' on #city
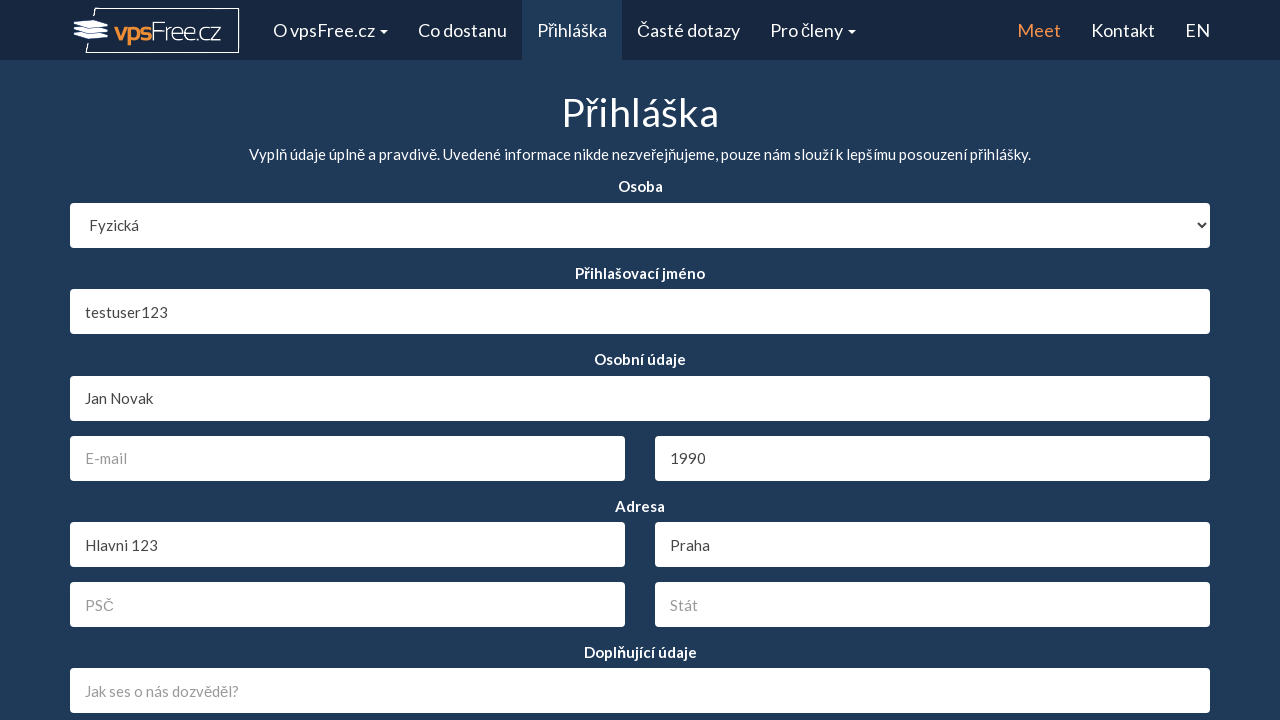

Filled zip code field with '12345' on #zip
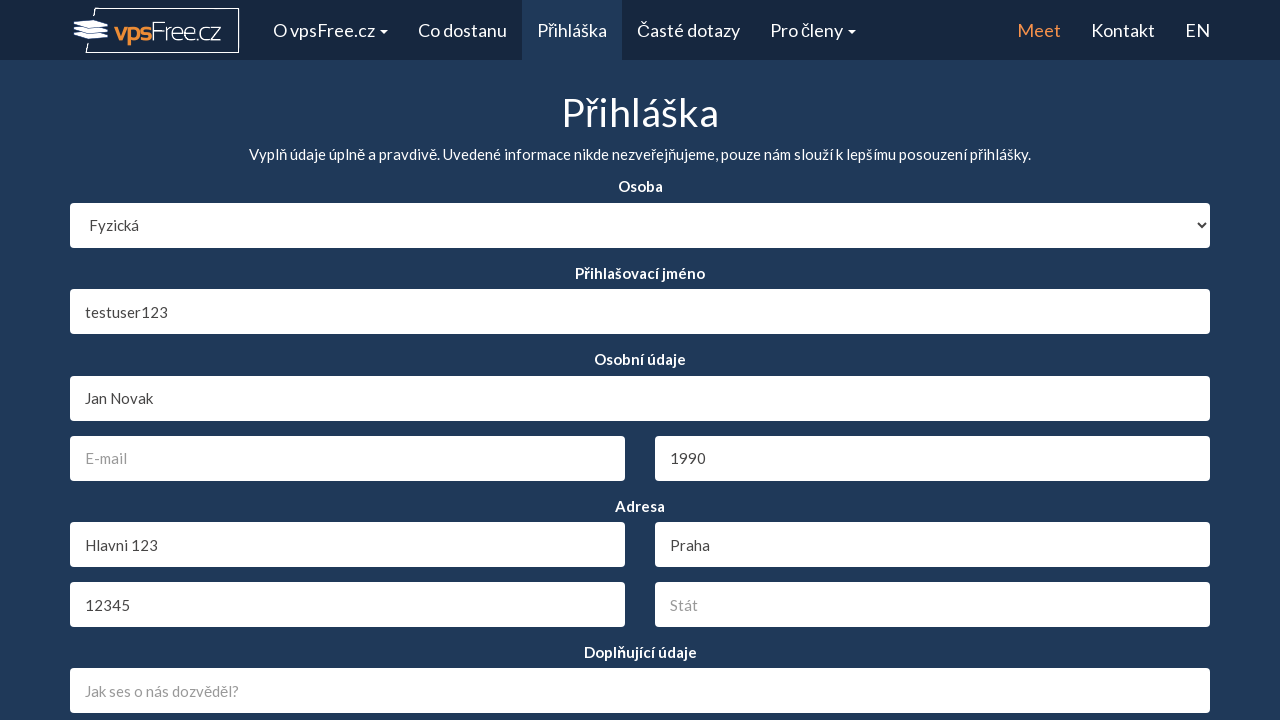

Filled country field with 'Czech Republic' on #country
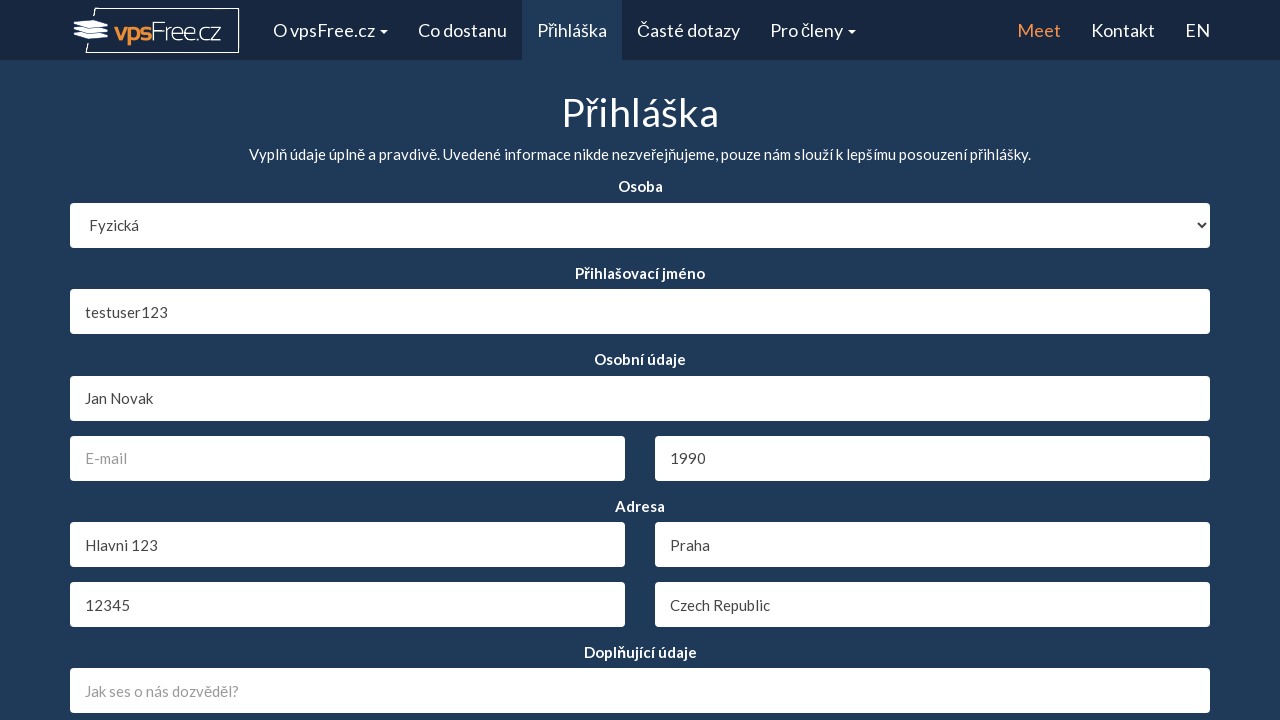

Filled email field with 'test@example.cz' on #email
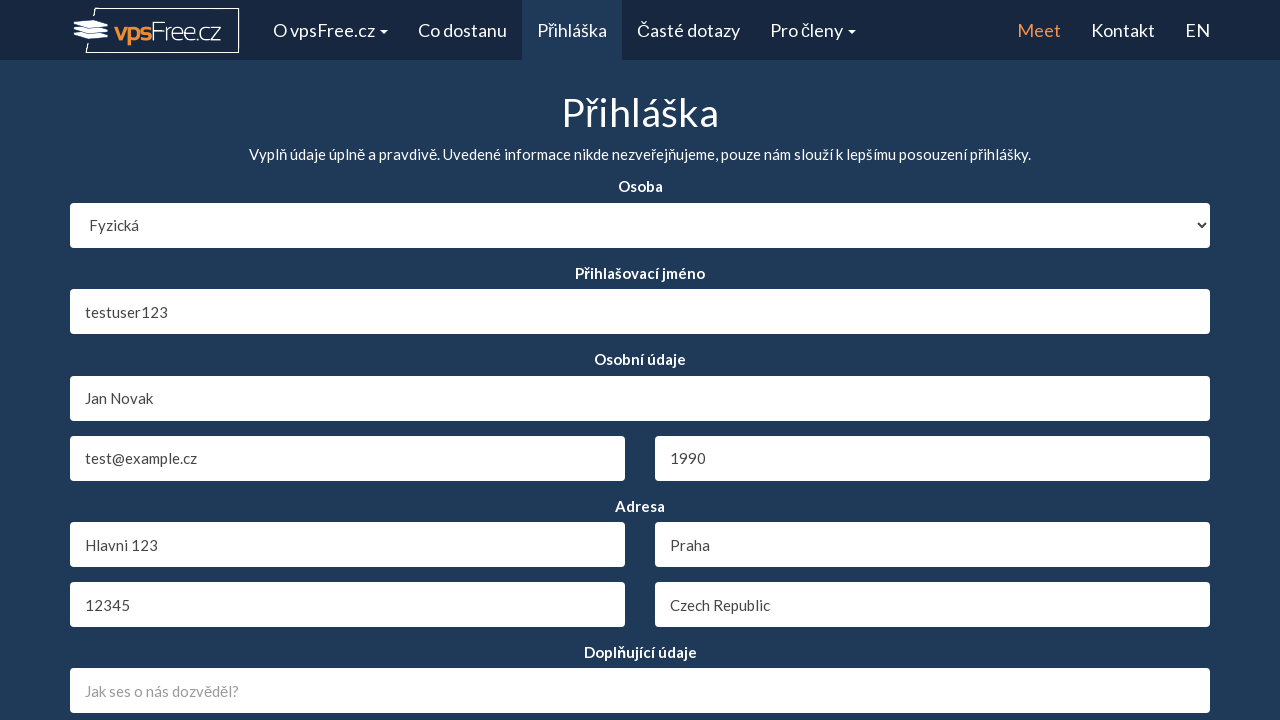

Selected distribution option at index 1 on #distribution
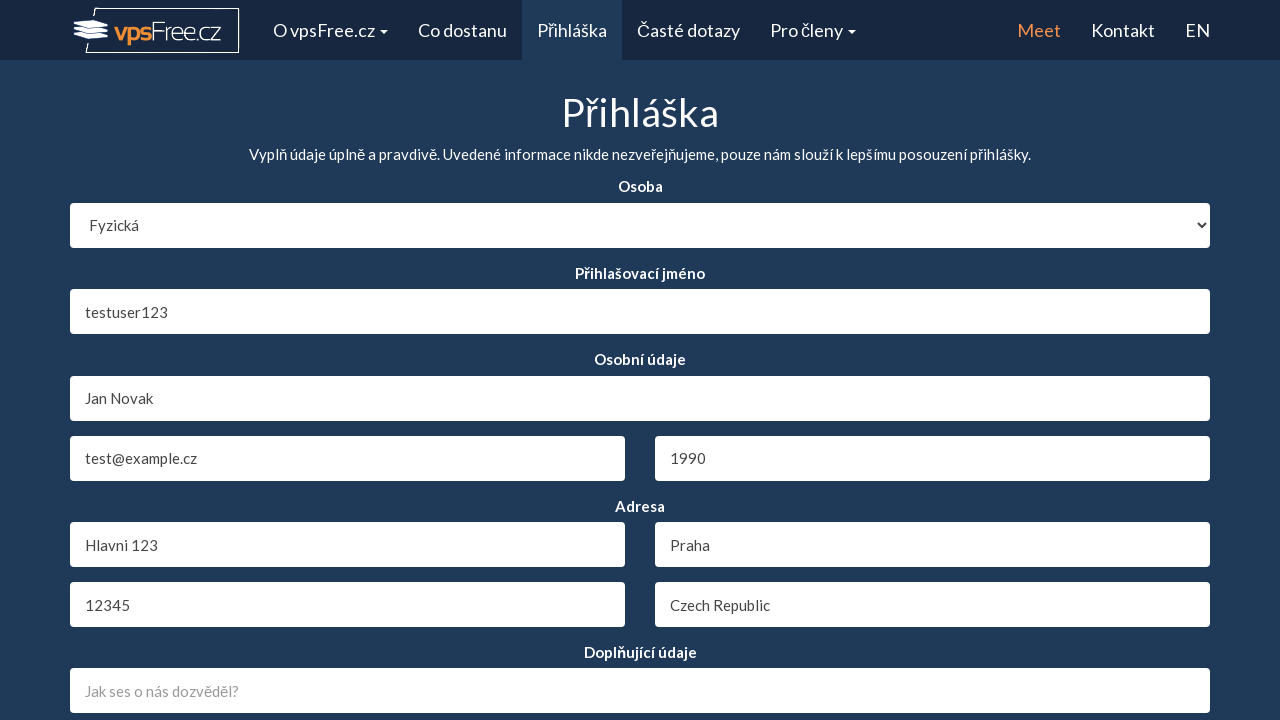

Selected location option at index 1 on #location
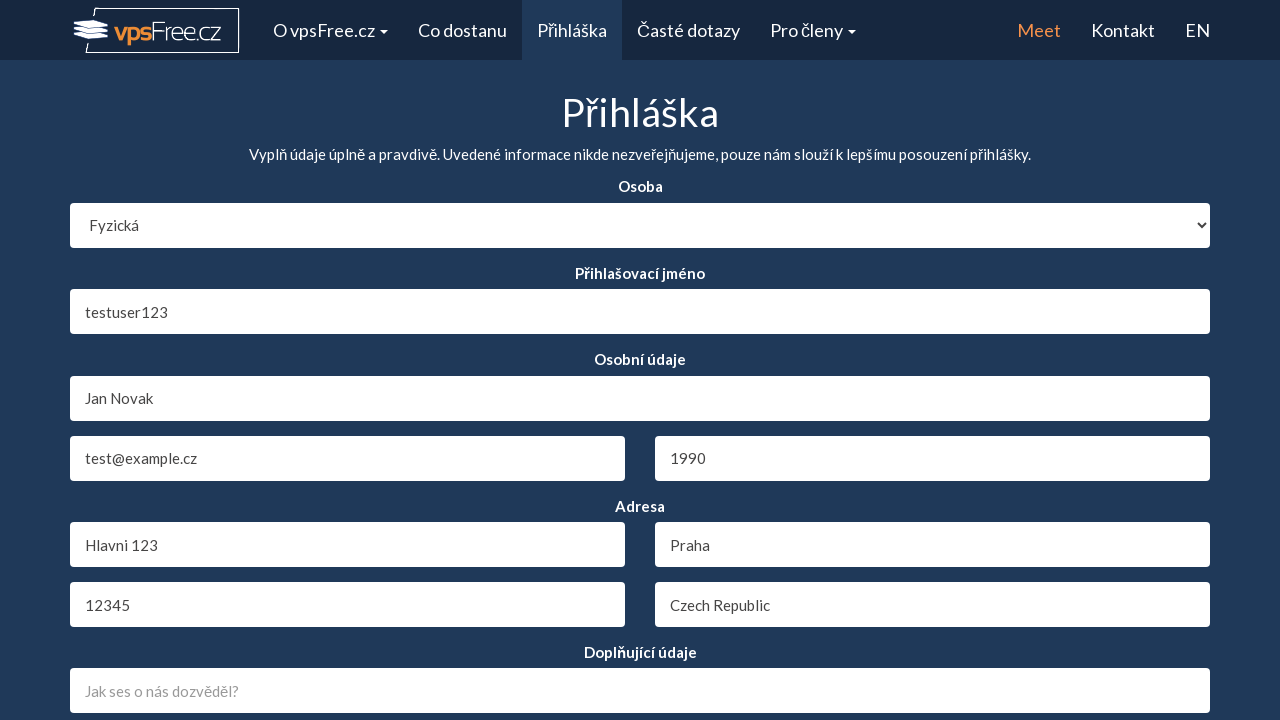

Selected currency option at index 1 on #currency
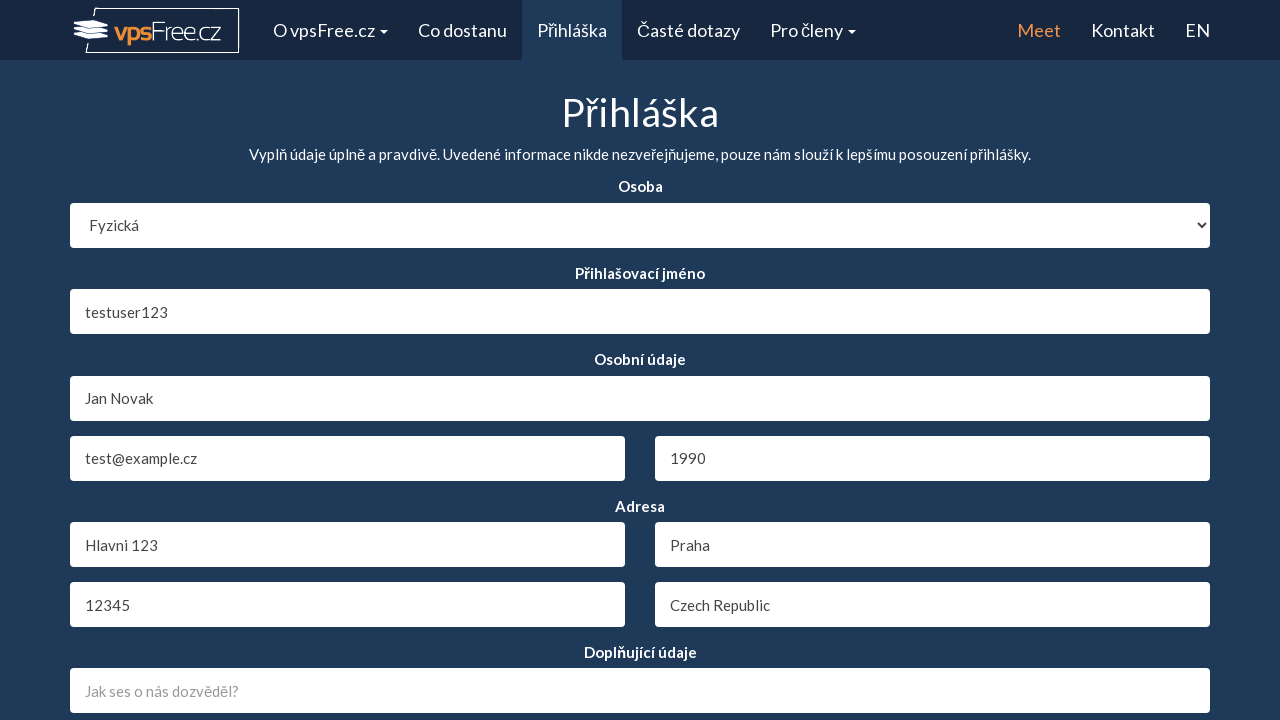

Clicked form submit button at (640, 554) on #send
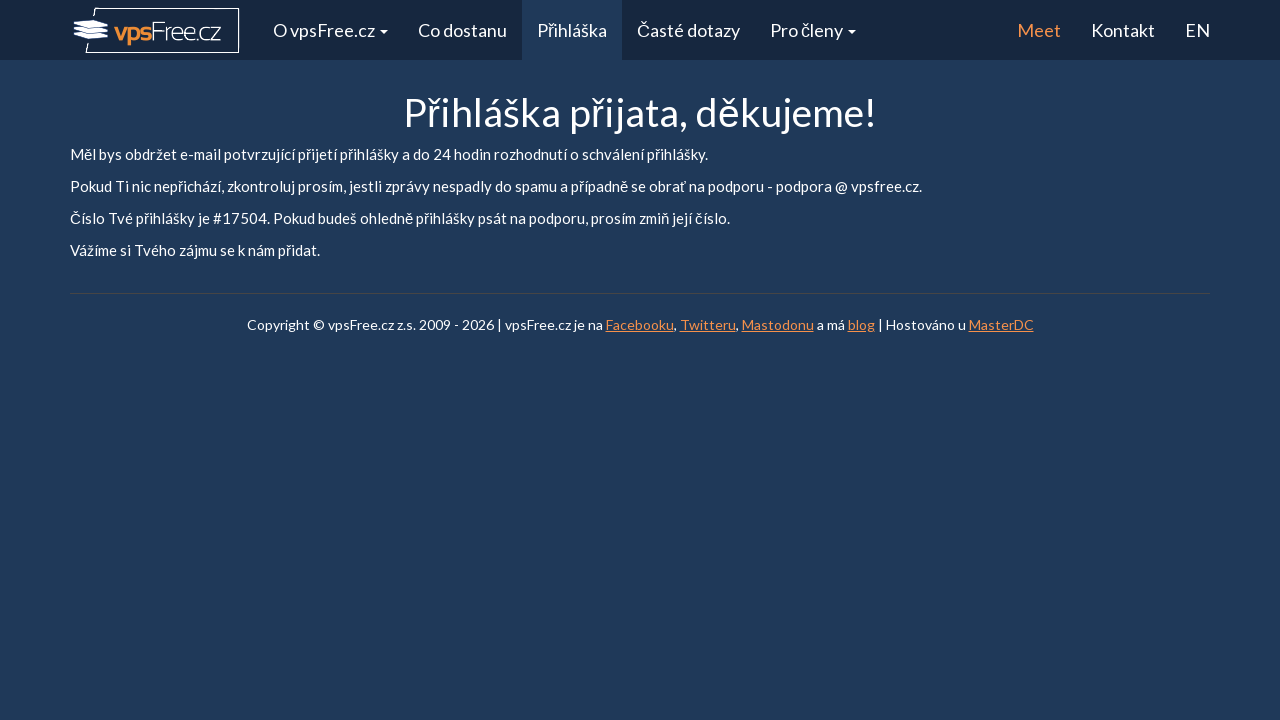

Waited 2 seconds for form submission to complete
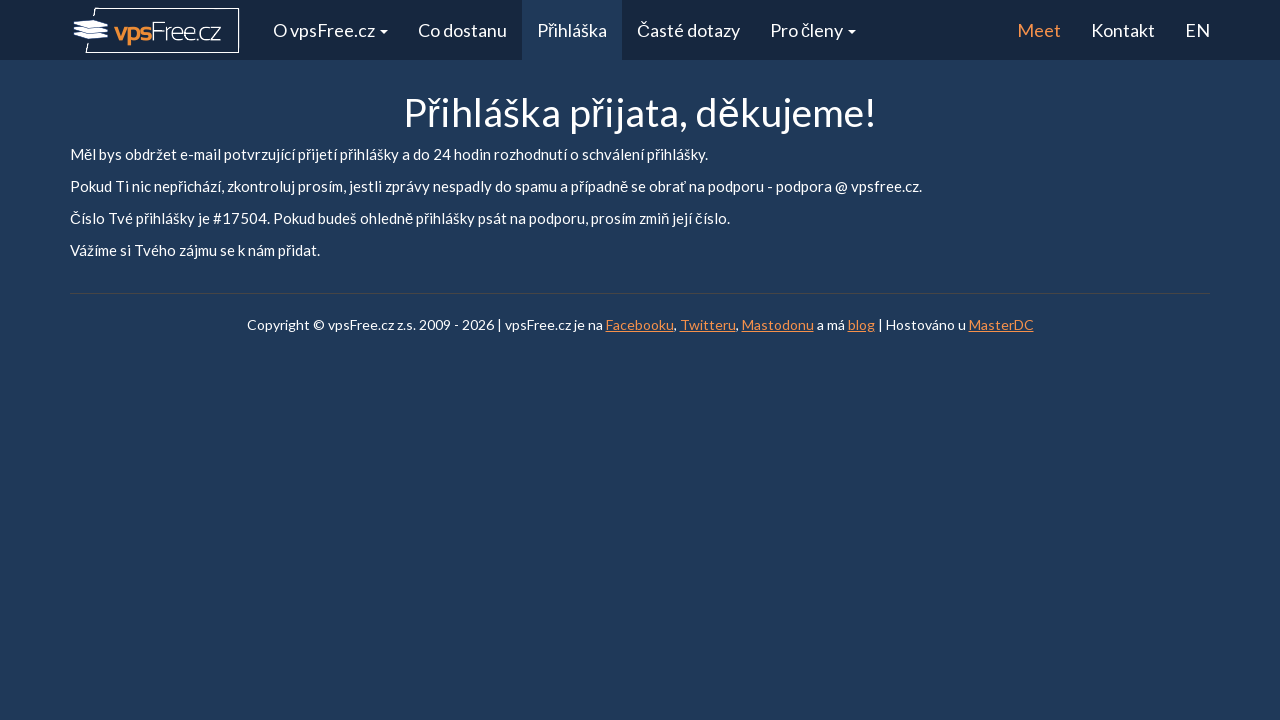

Located h1 heading element
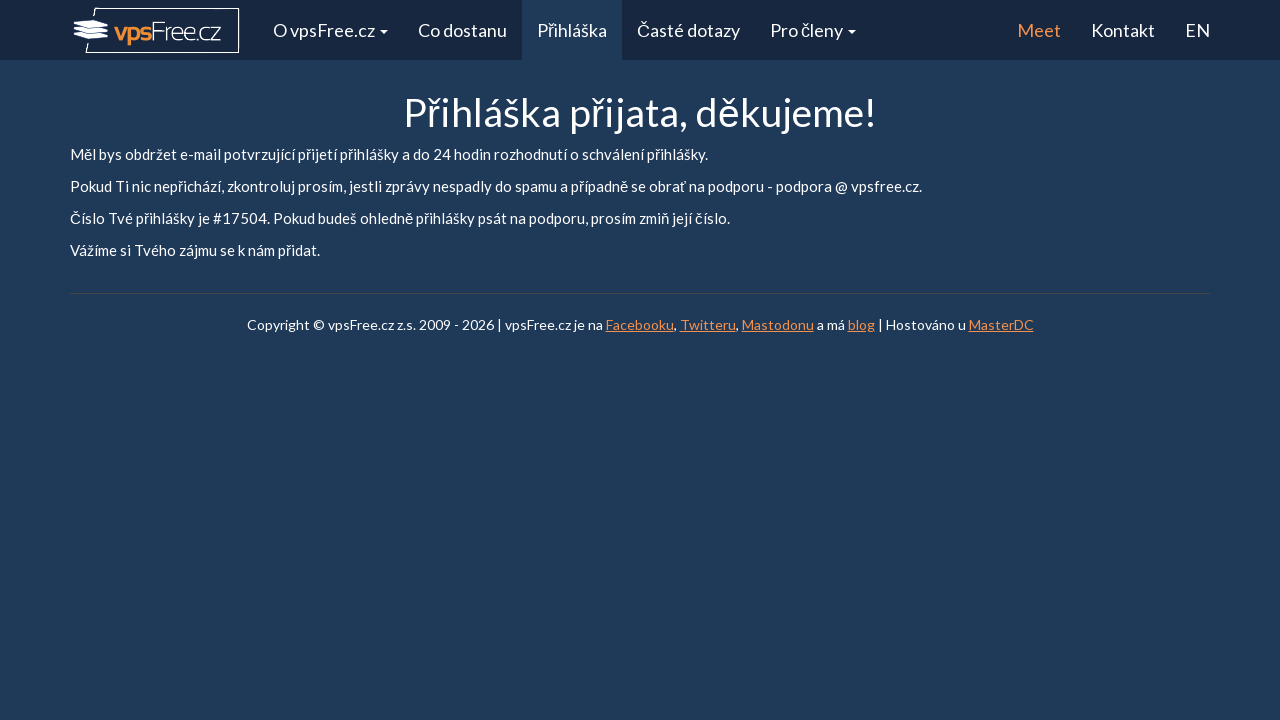

Verified success message 'Přihláška přijata, děkujeme!' is displayed
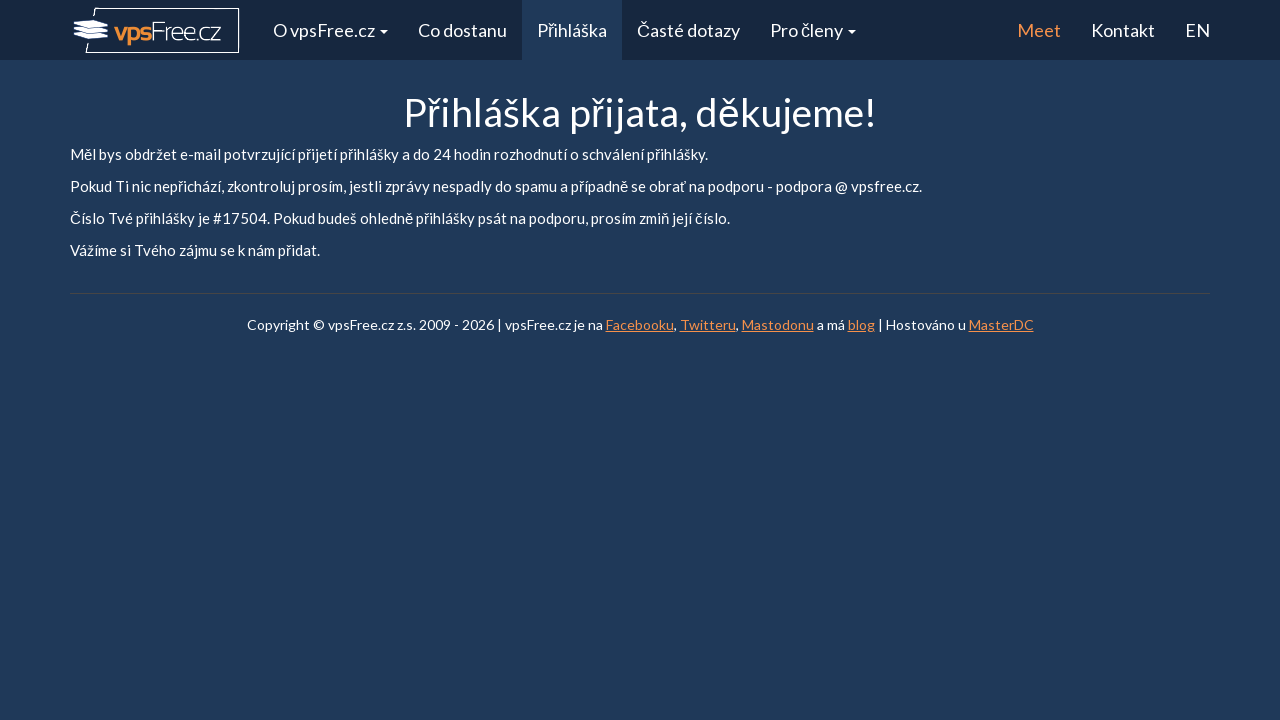

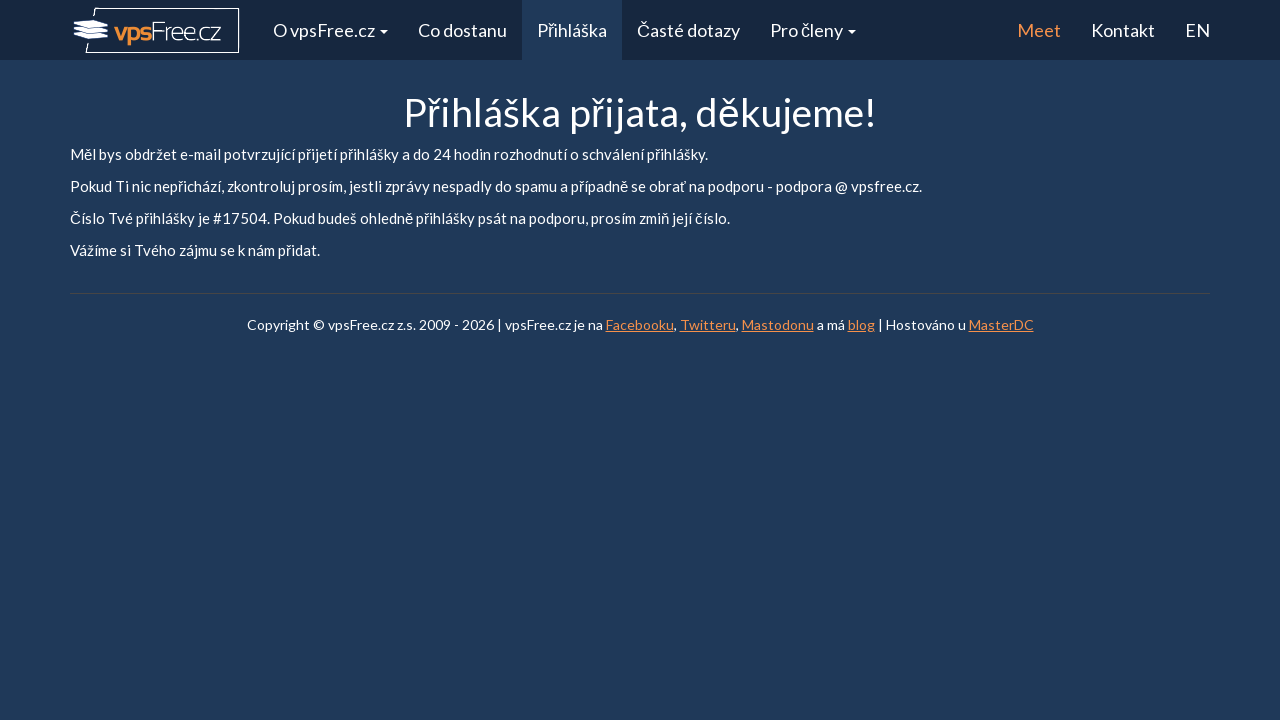